Tests dynamic button clicking by sequentially clicking buttons 0-3 as they appear, then verifies the success message.

Starting URL: https://testpages.herokuapp.com/styled/dynamic-buttons-simple.html

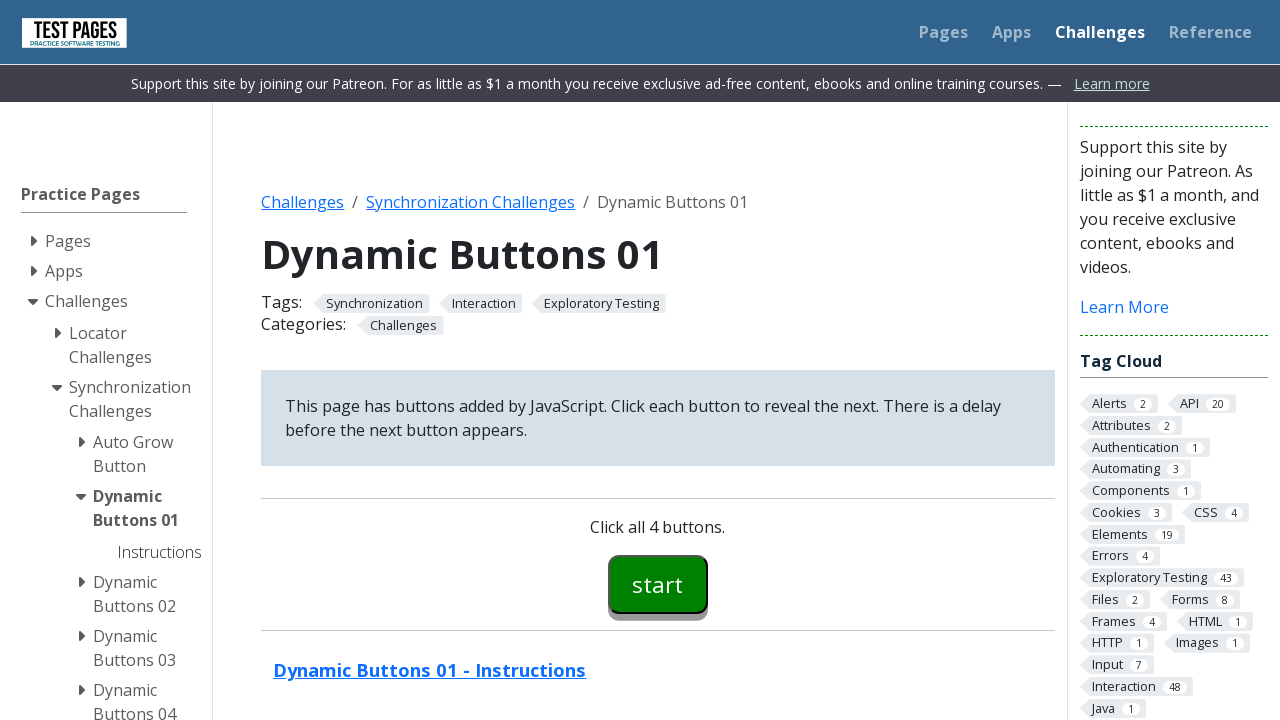

Waited for button 0 to become visible
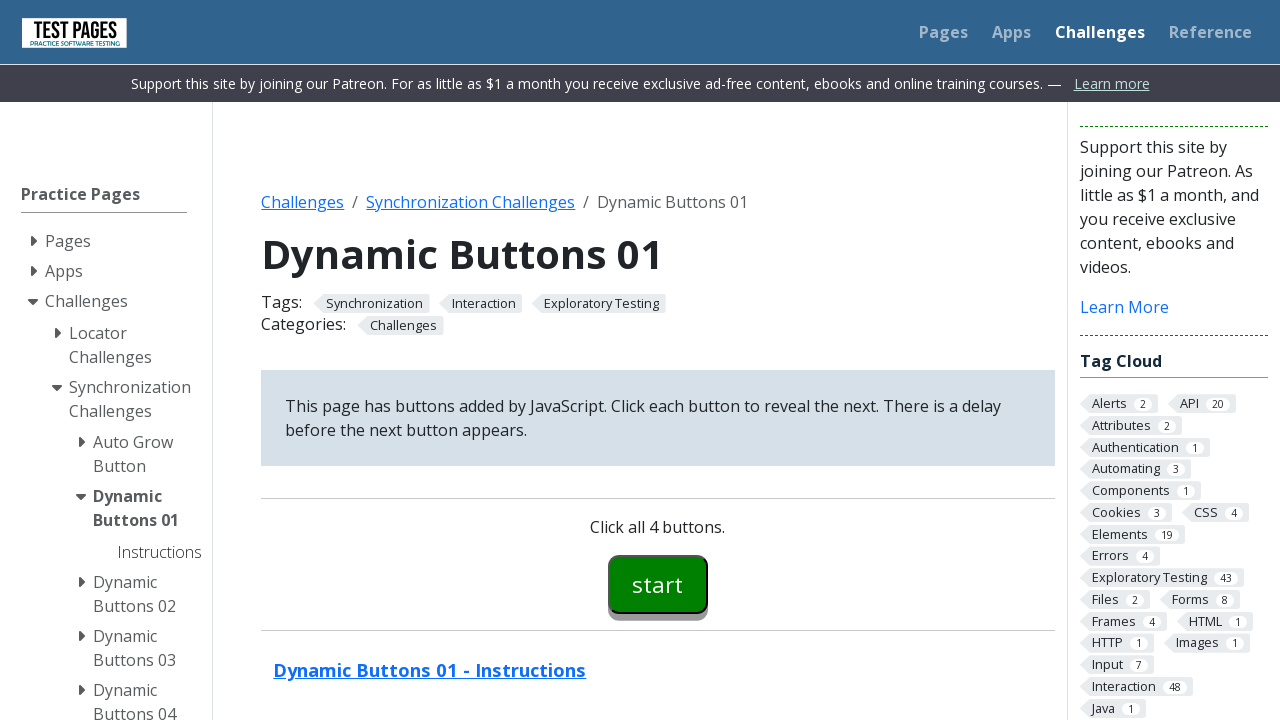

Clicked button 0 at (658, 584) on #button00
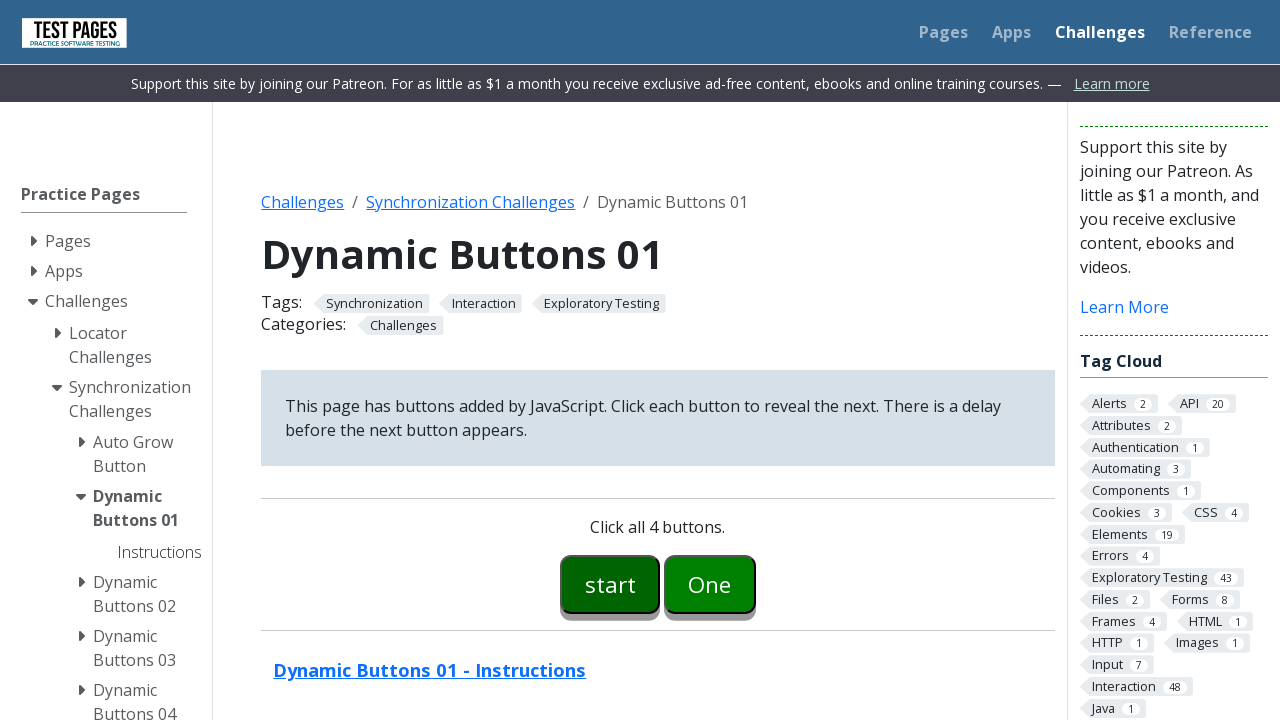

Waited for button 1 to become visible
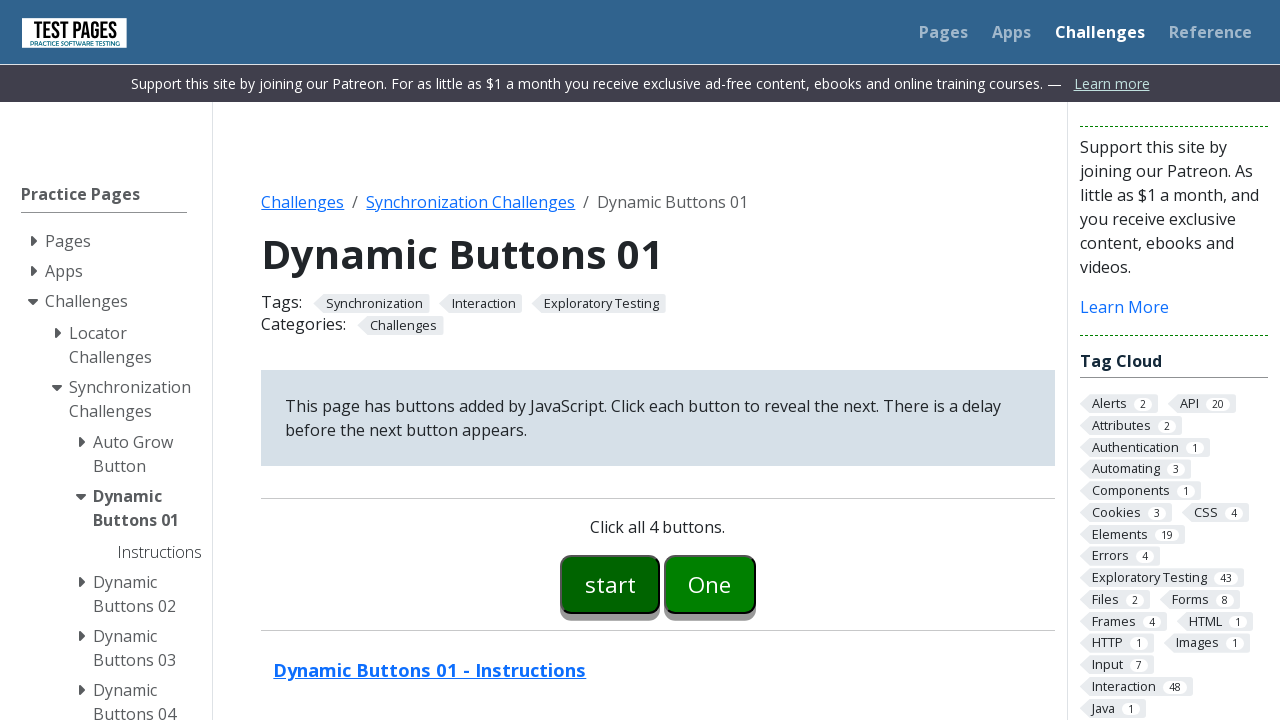

Clicked button 1 at (710, 584) on #button01
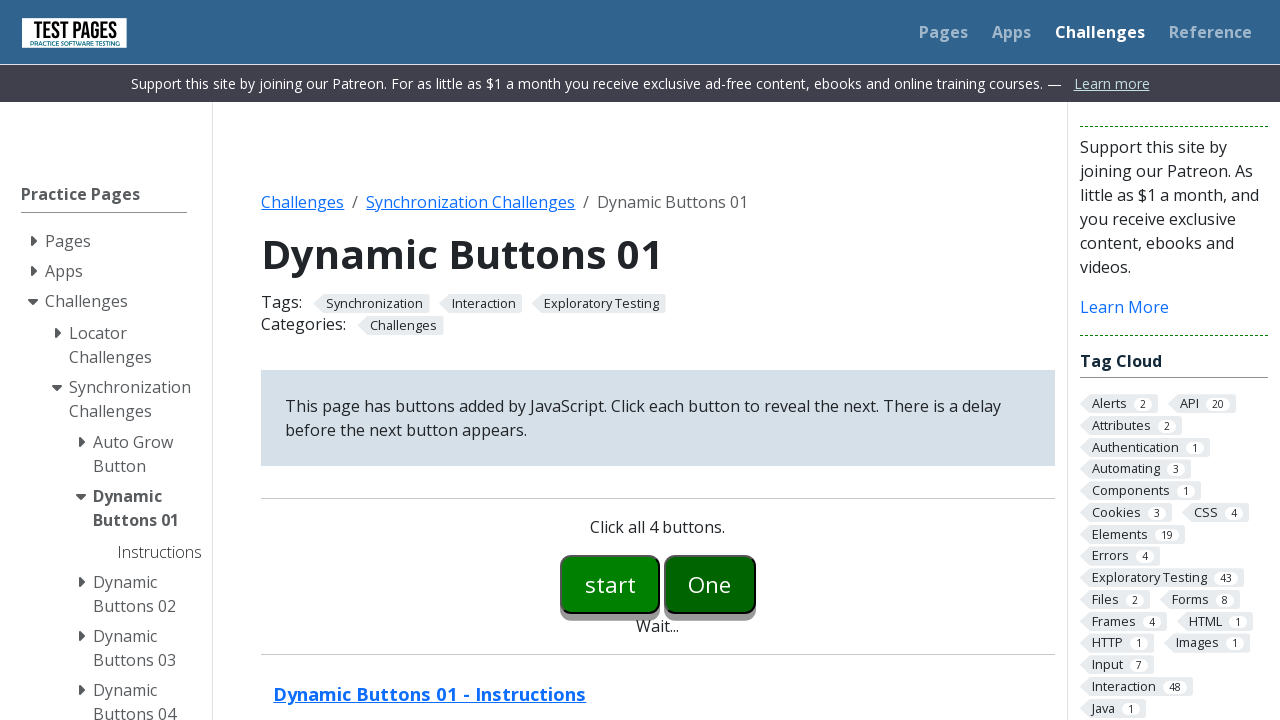

Waited for button 2 to become visible
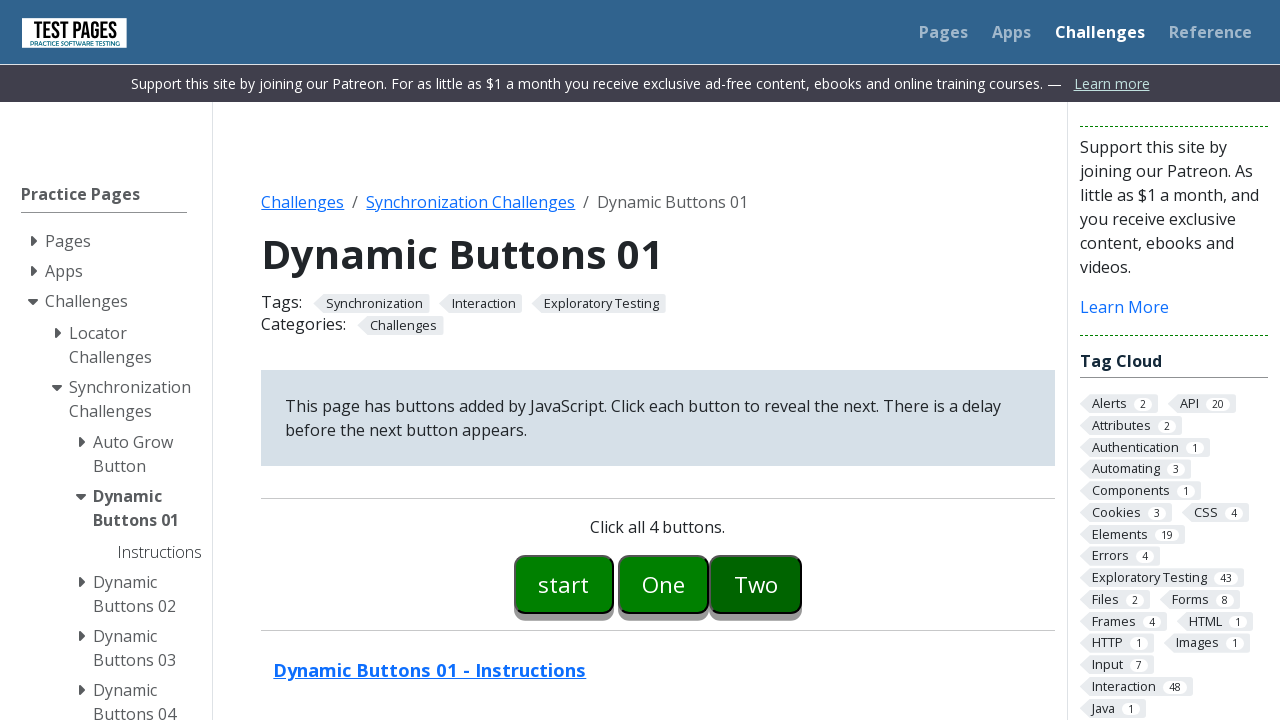

Clicked button 2 at (756, 584) on #button02
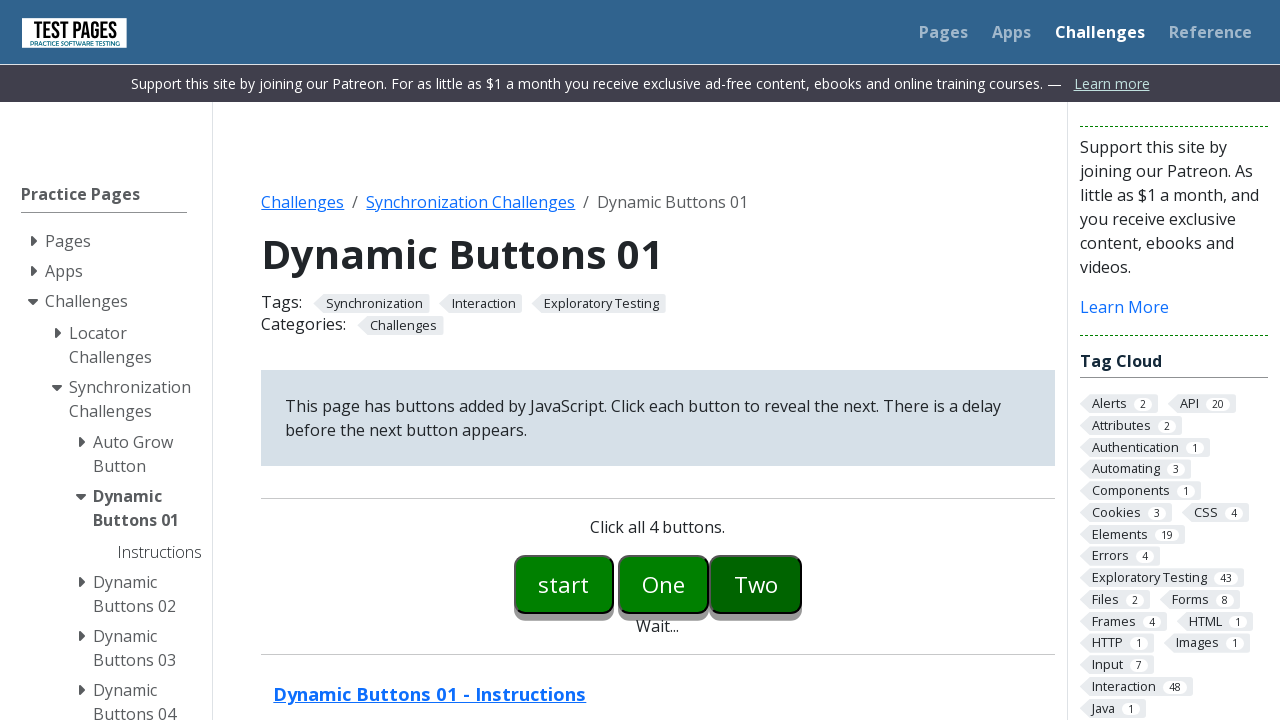

Waited for button 3 to become visible
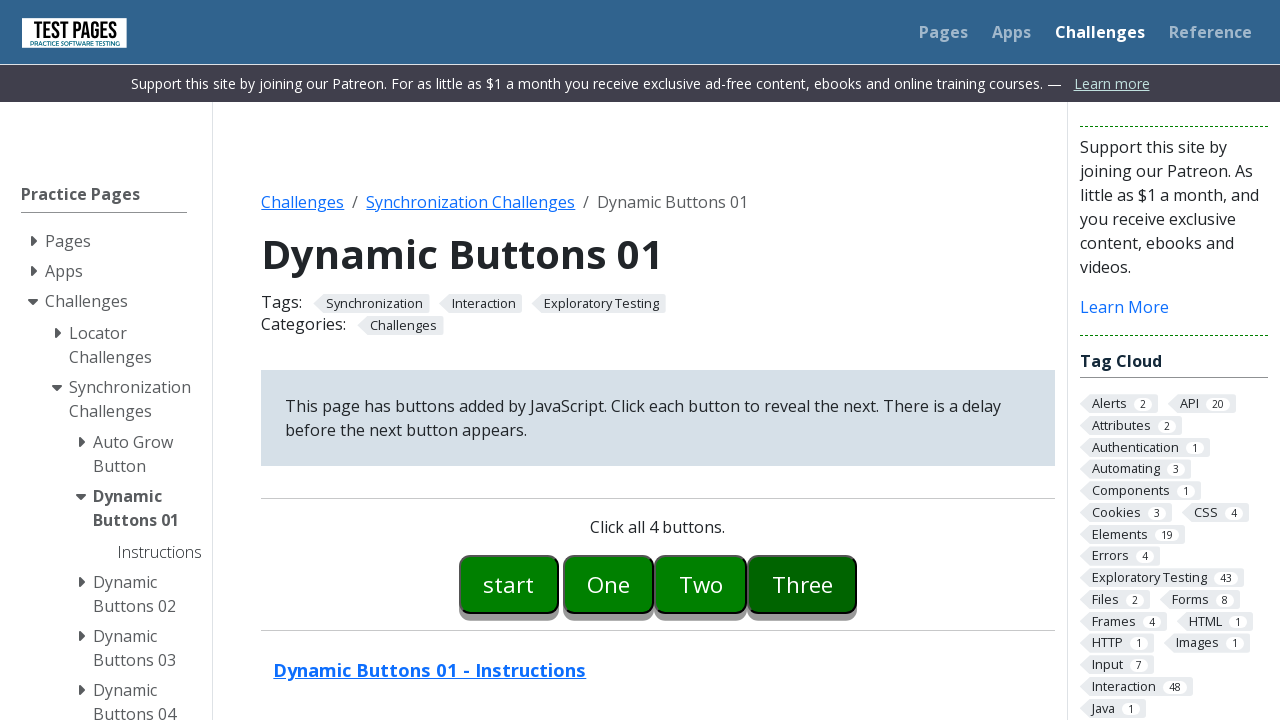

Clicked button 3 at (802, 584) on #button03
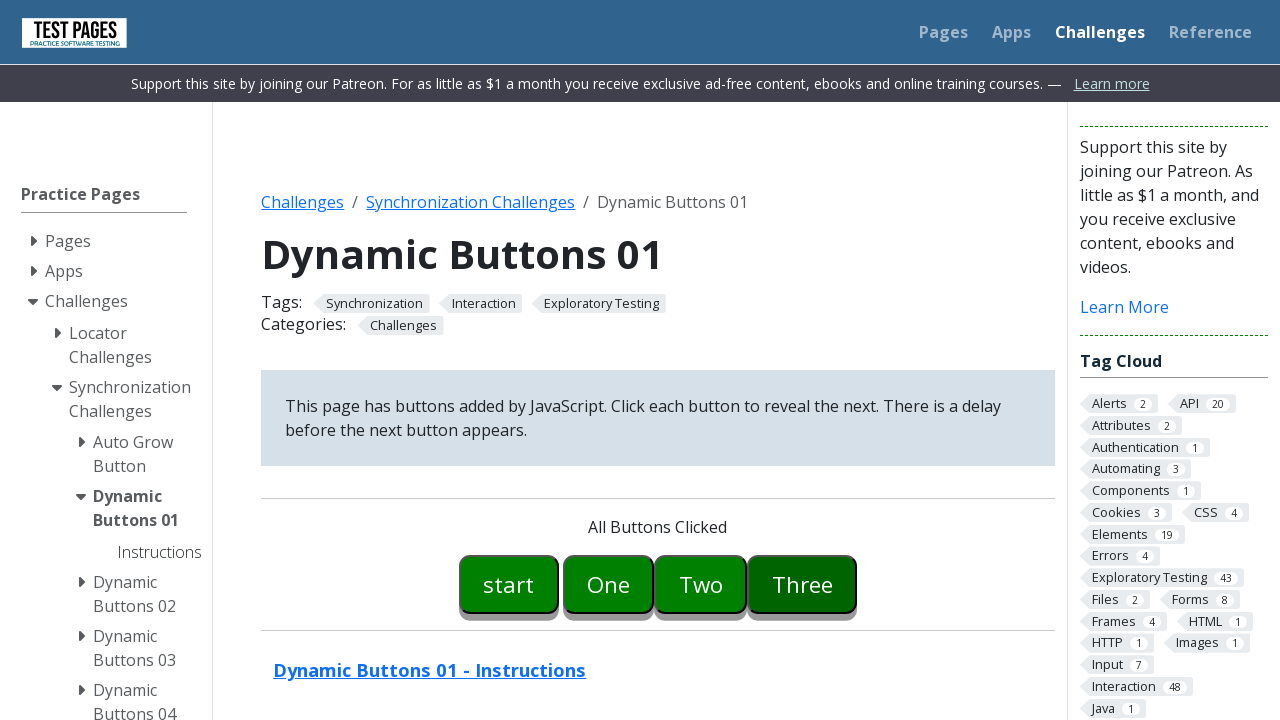

Waited for success message to appear
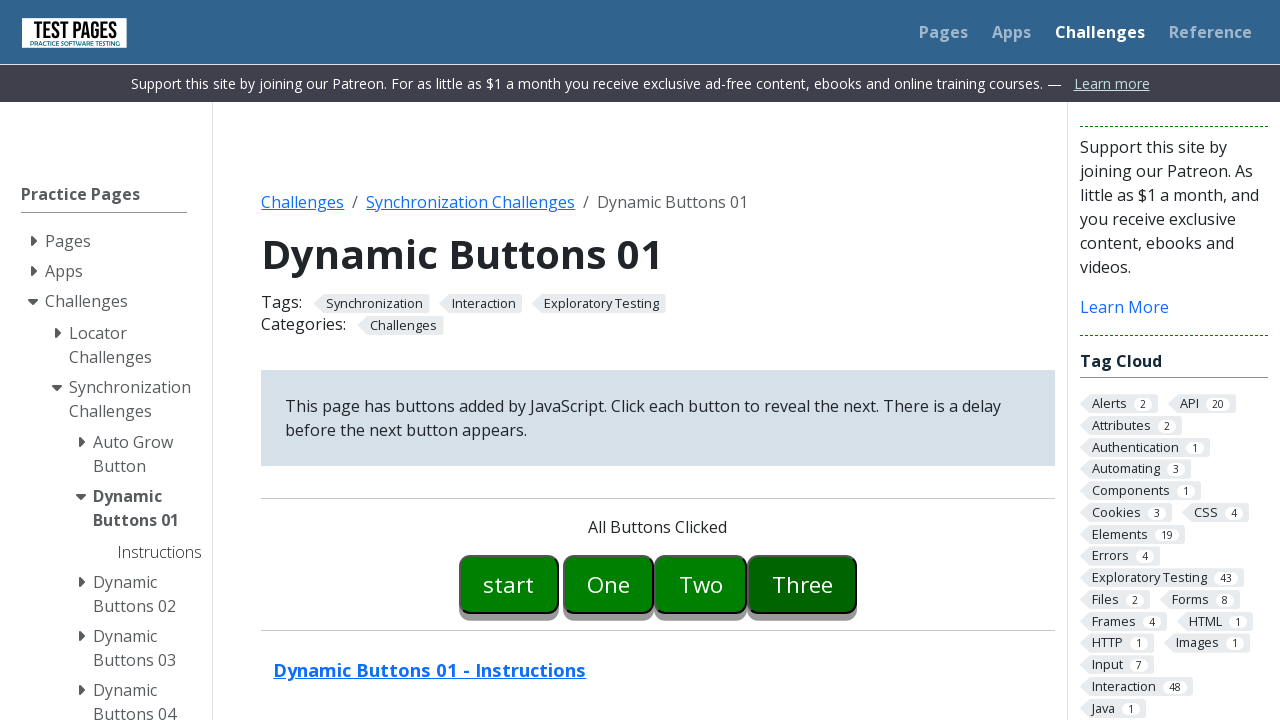

Verified success message displays 'All Buttons Clicked'
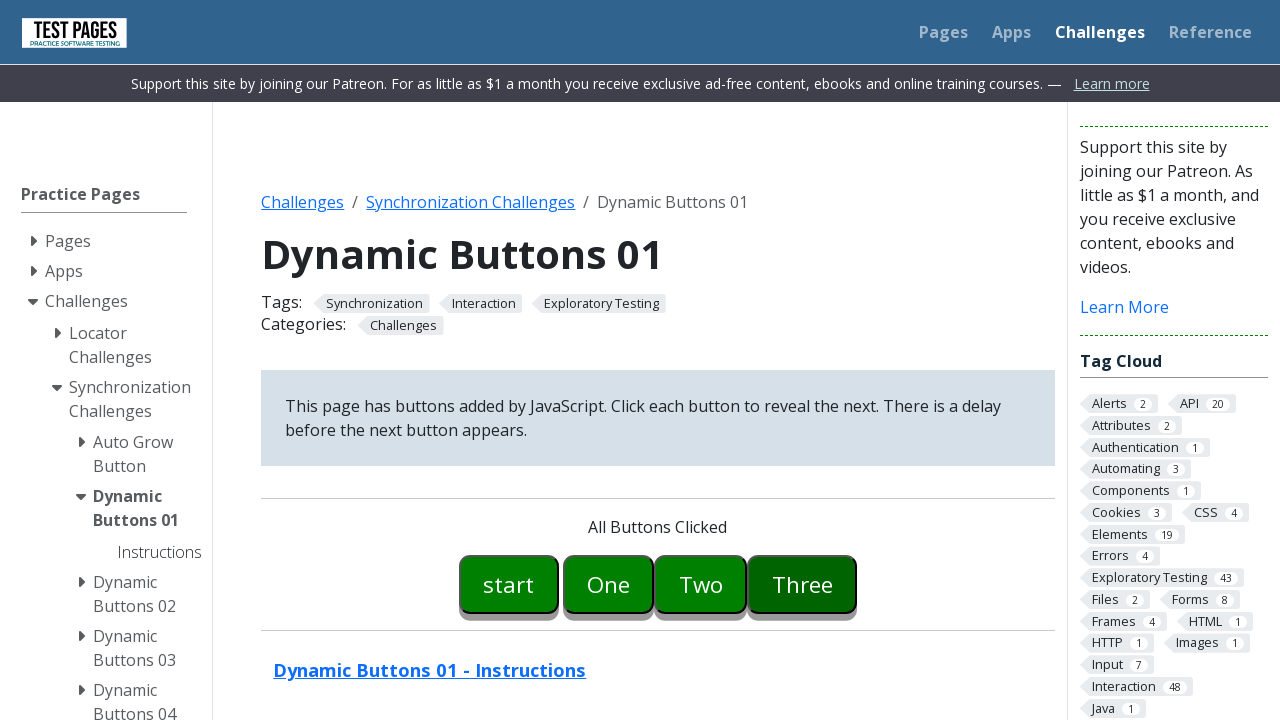

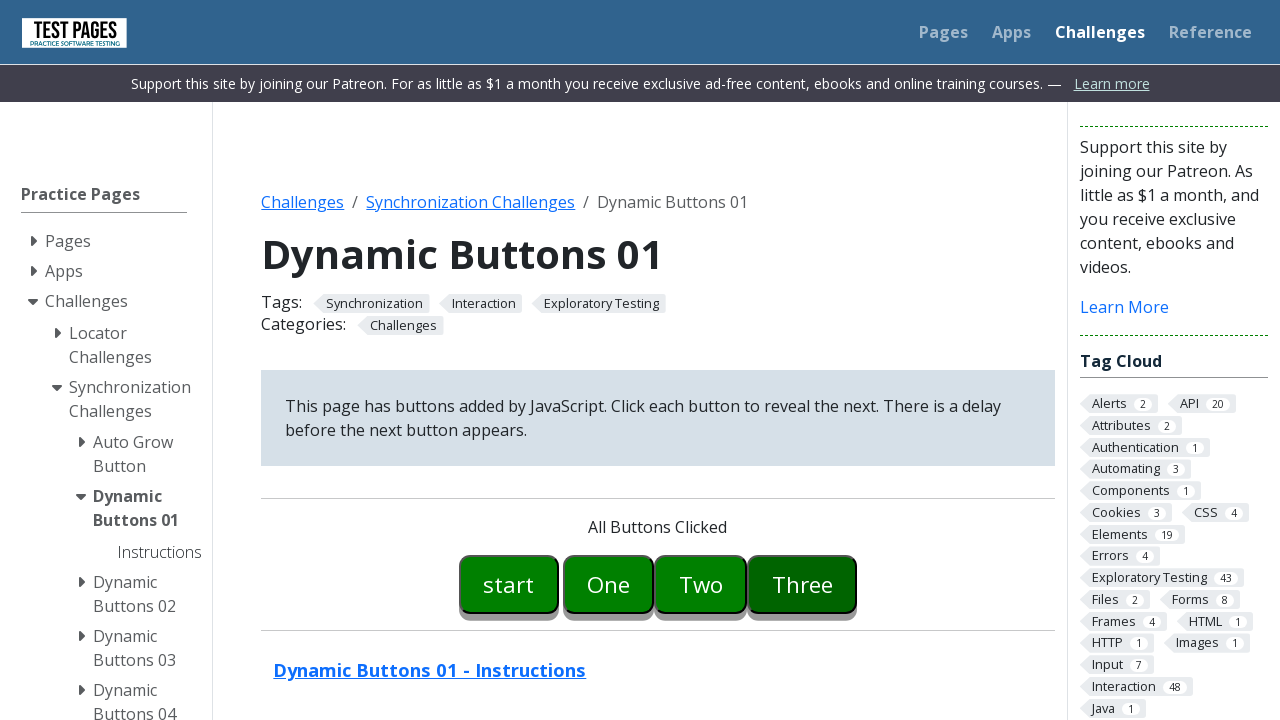